Tests radio button interaction by clicking on the hockey radio button option on a practice page

Starting URL: https://practice.cydeo.com/radio_buttons

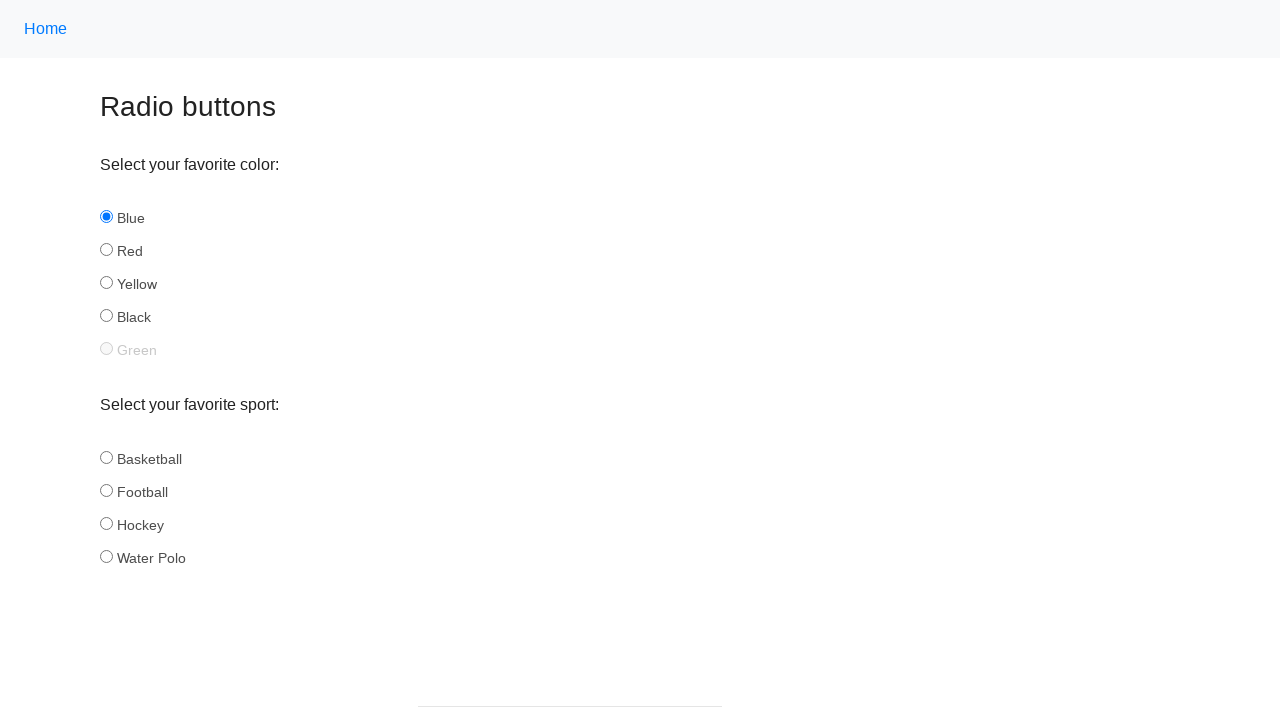

Navigated to radio buttons practice page
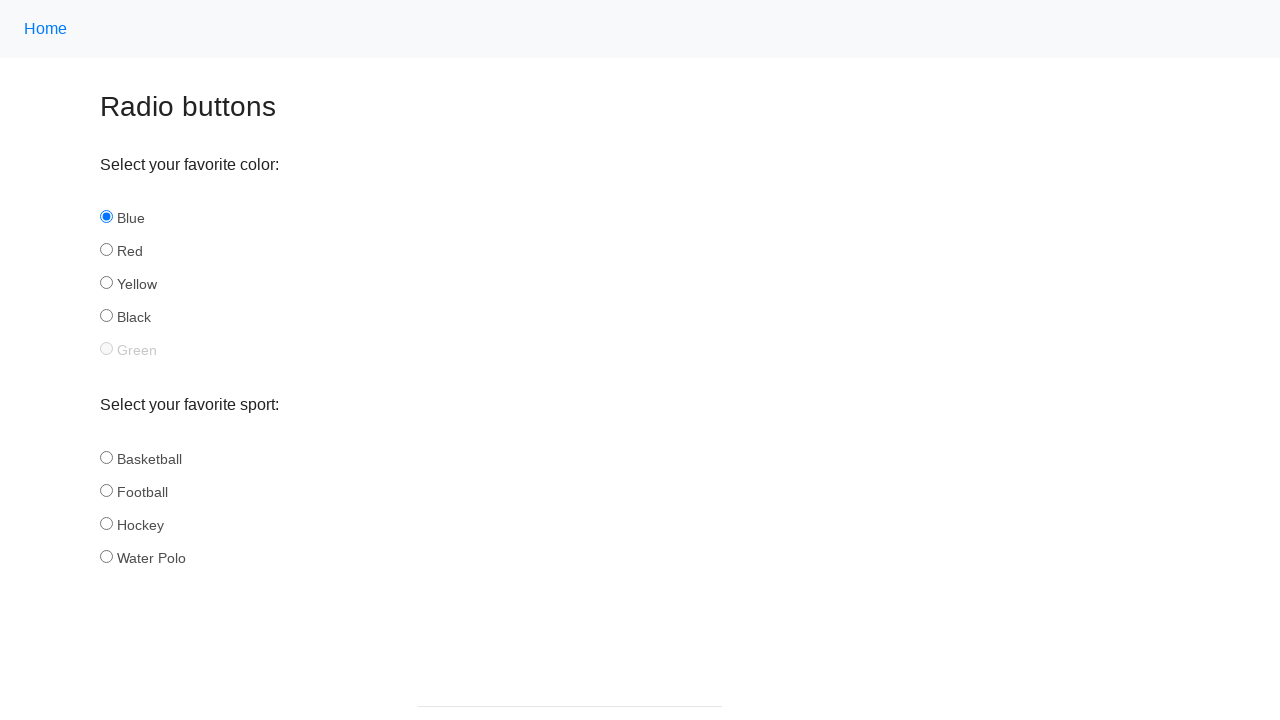

Clicked the hockey radio button option at (106, 523) on input#hockey
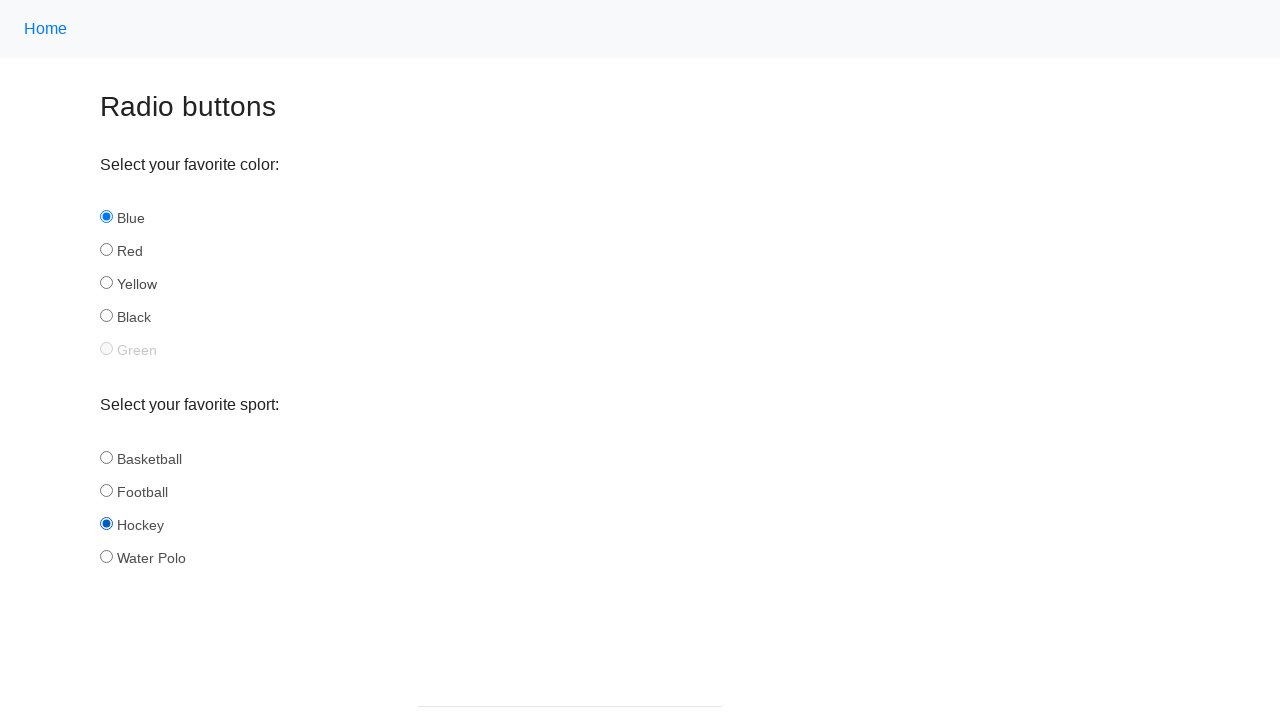

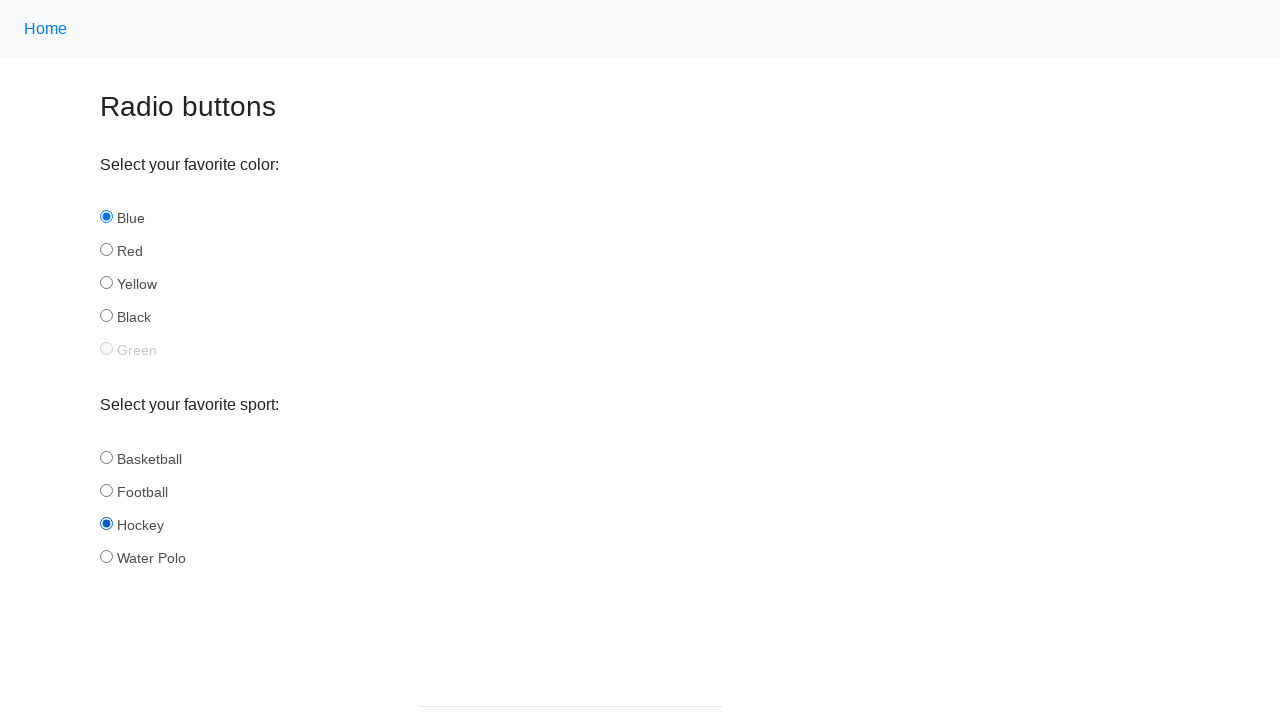